Tests different mouse click events (left click, double click, right click) on a page and verifies the resulting text changes

Starting URL: https://v1.training-support.net/selenium/input-events

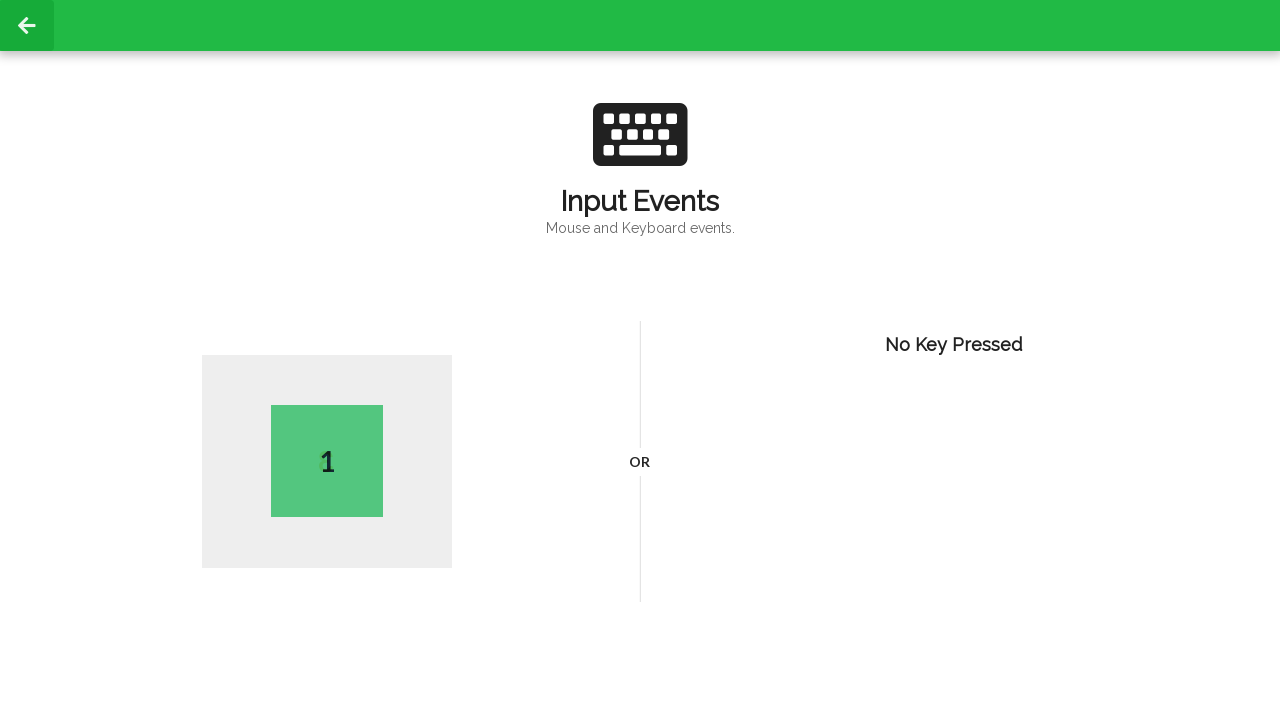

Performed left click on page body at (640, 360) on body
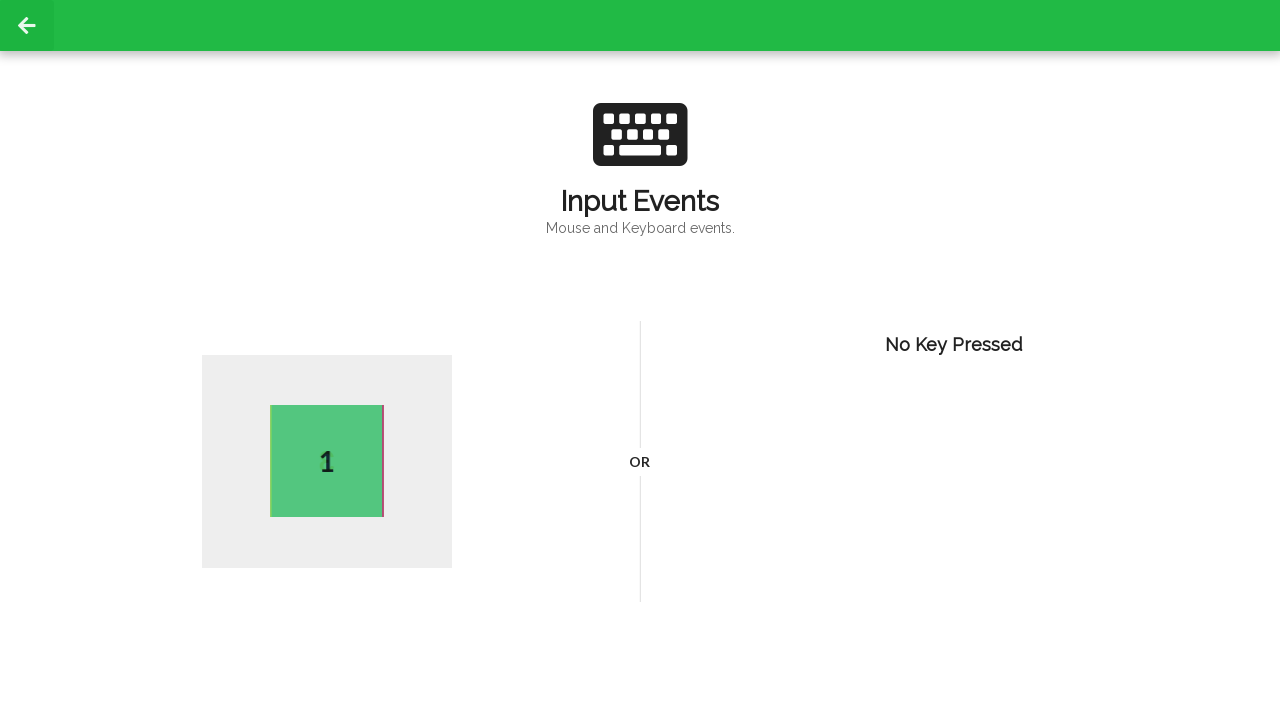

Active element appeared after left click
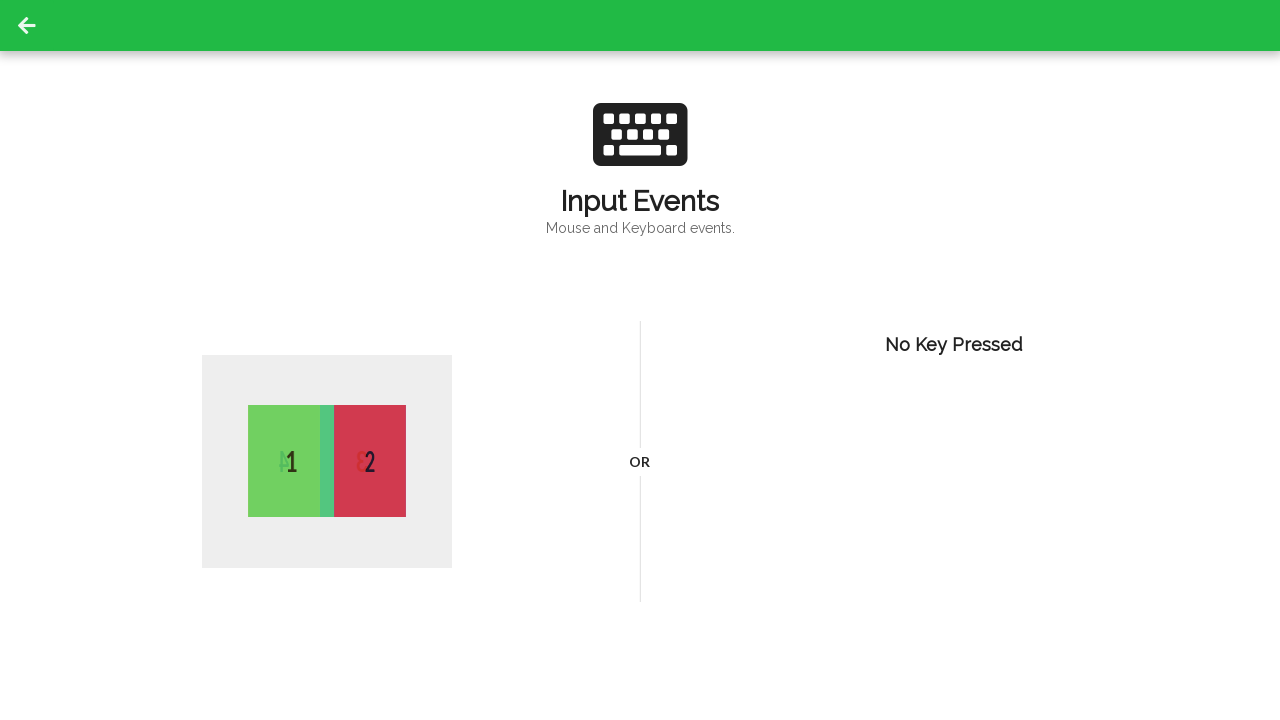

Performed double click on page body at (640, 360) on body
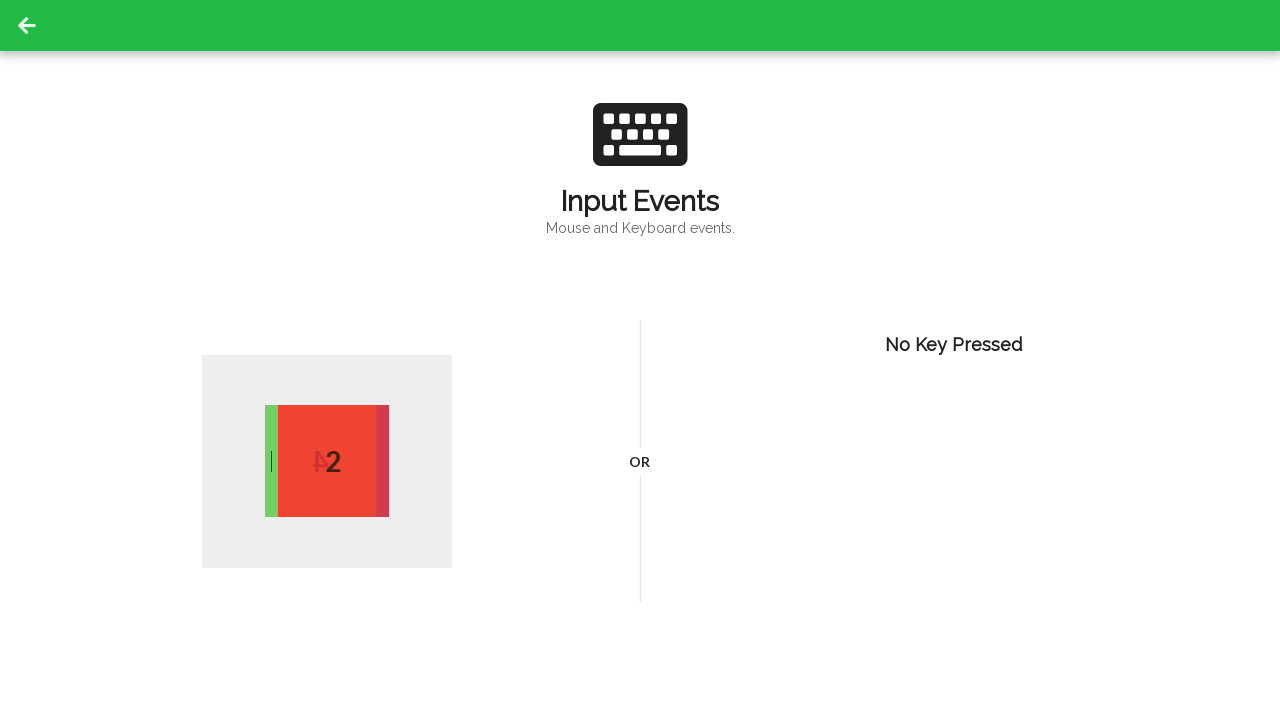

Active element updated after double click
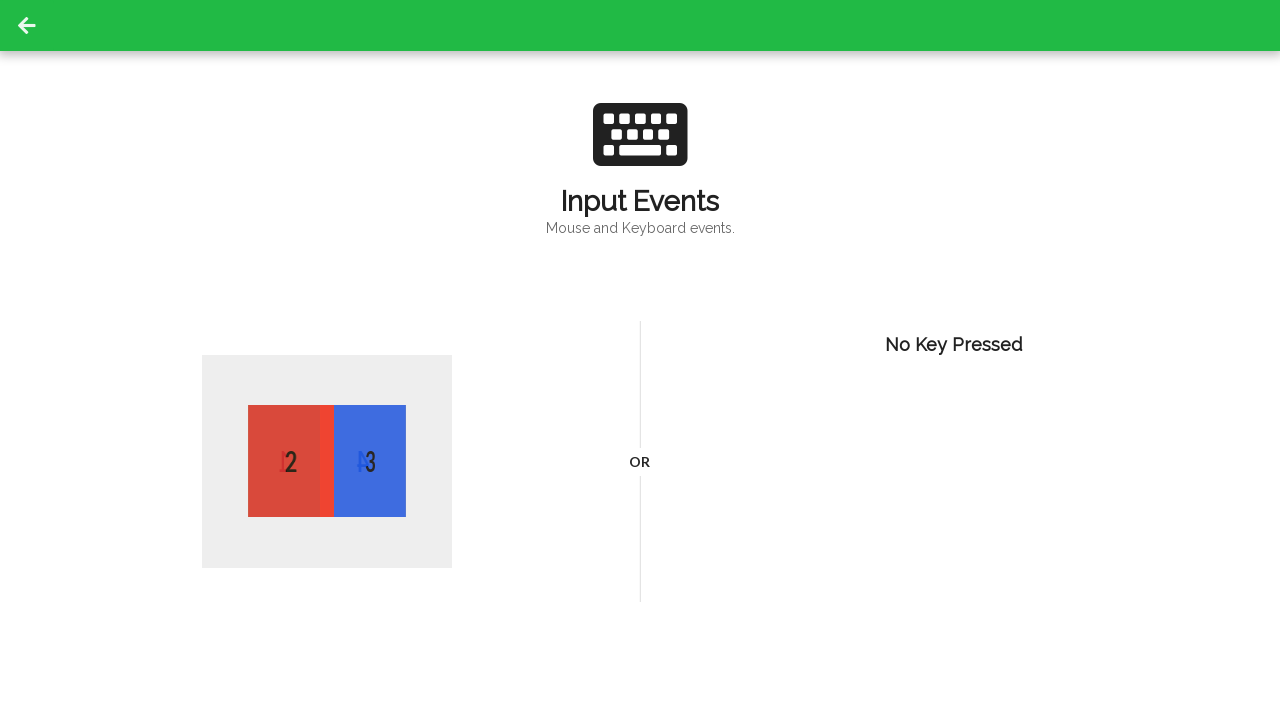

Performed right click on page body at (640, 360) on body
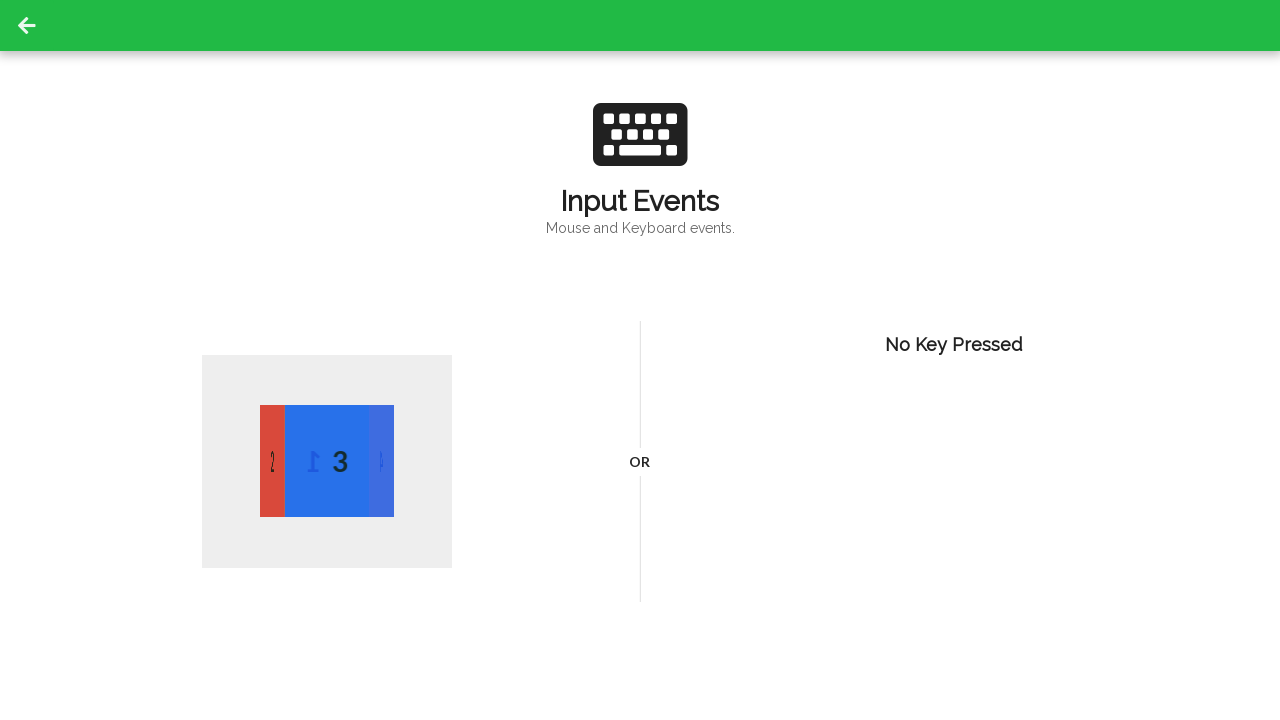

Active element updated after right click
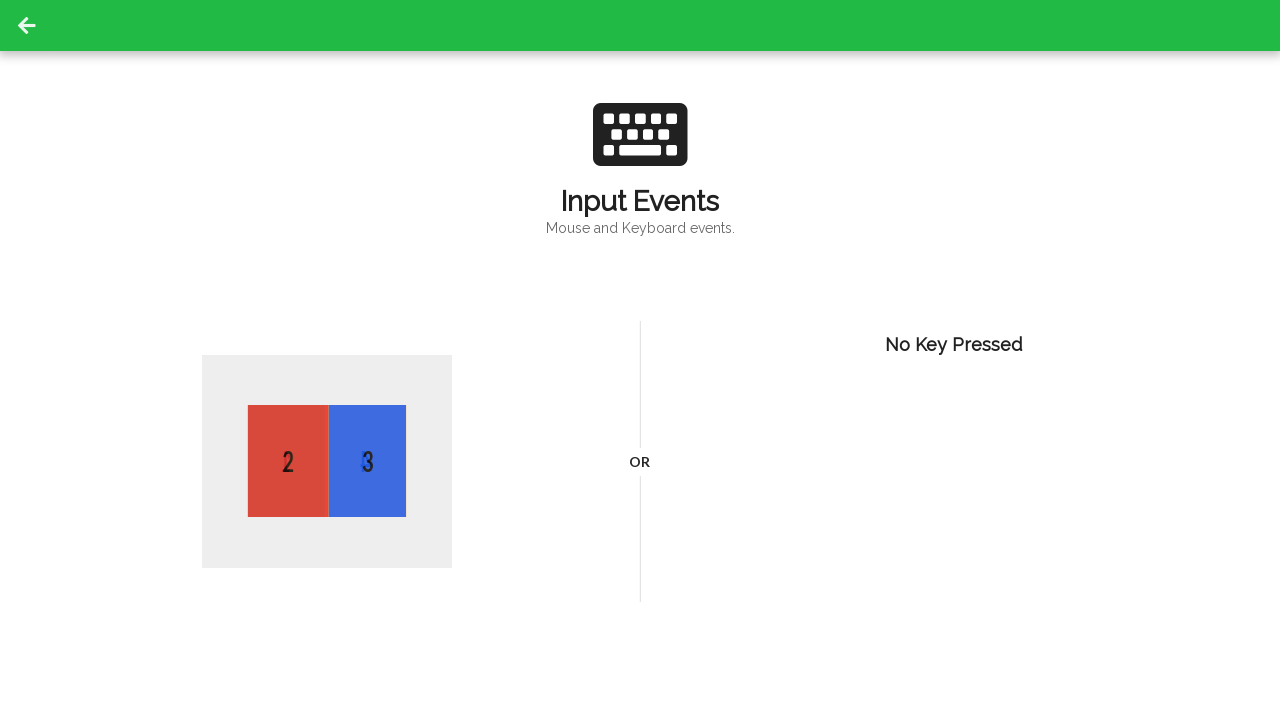

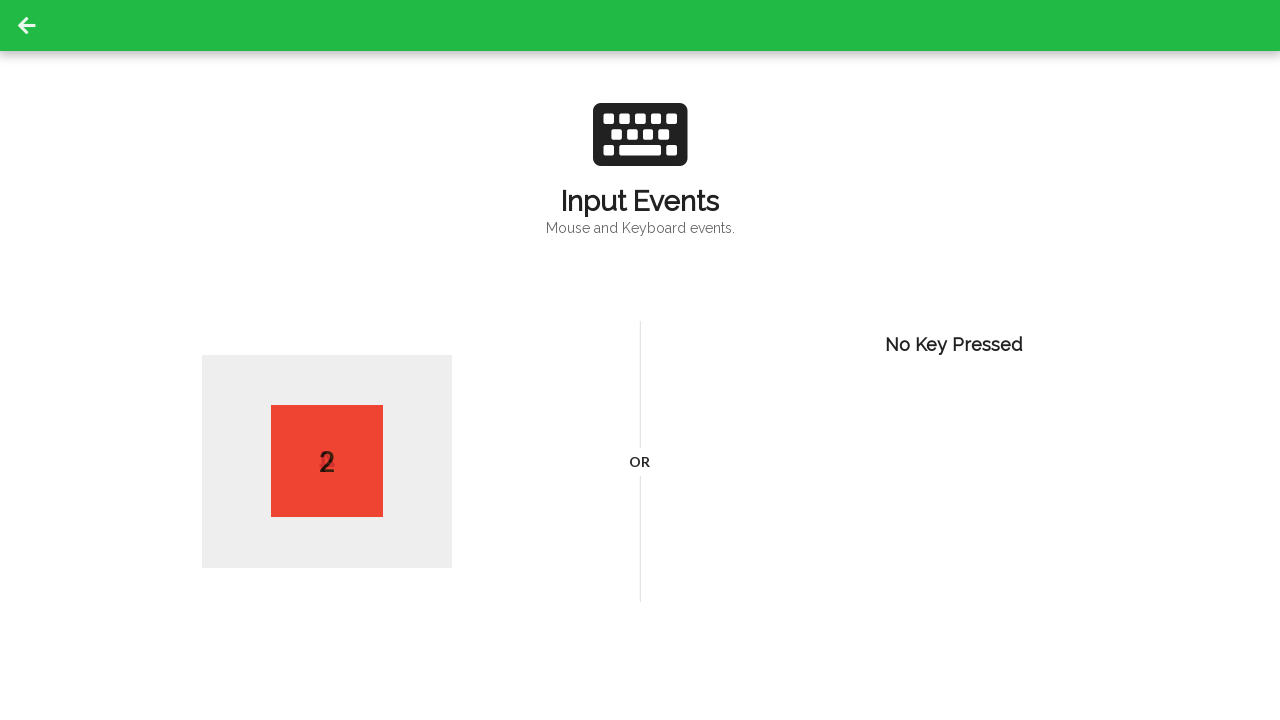